Tests form control by filling an input field with text and clicking a button

Starting URL: http://ggoreb.com/http/control.jsp

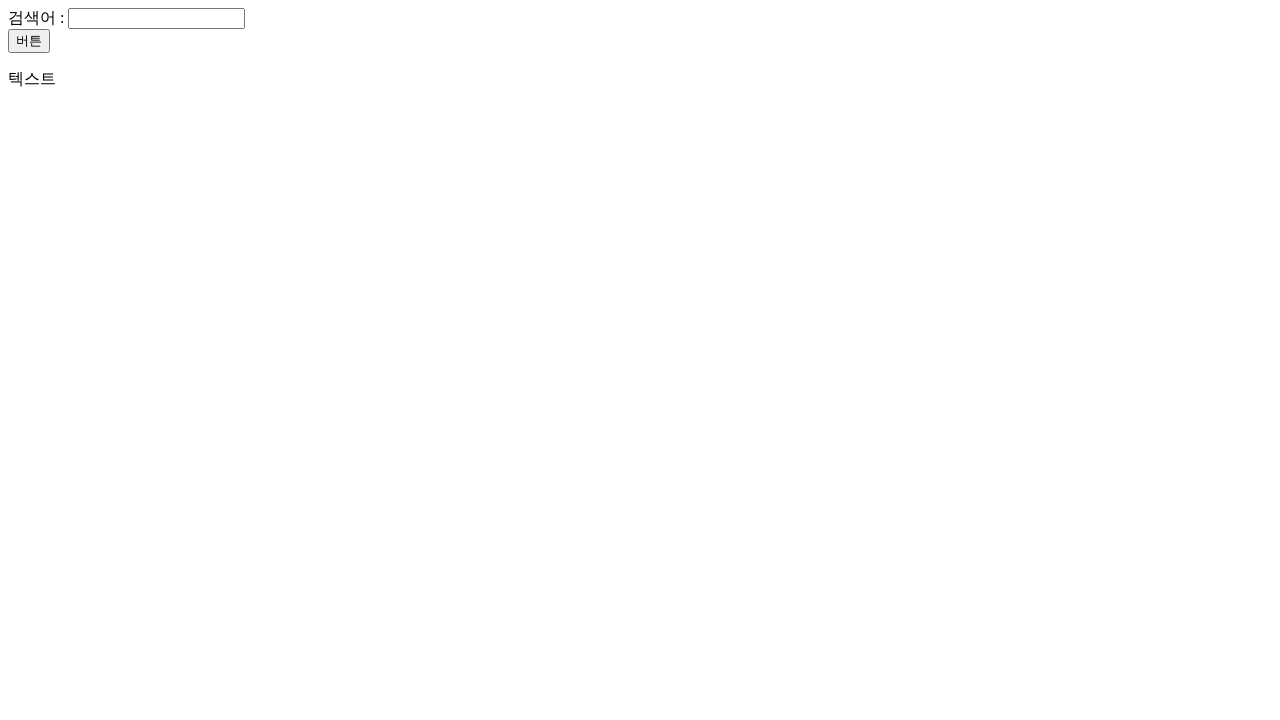

Filled input field with '파이썬' on input
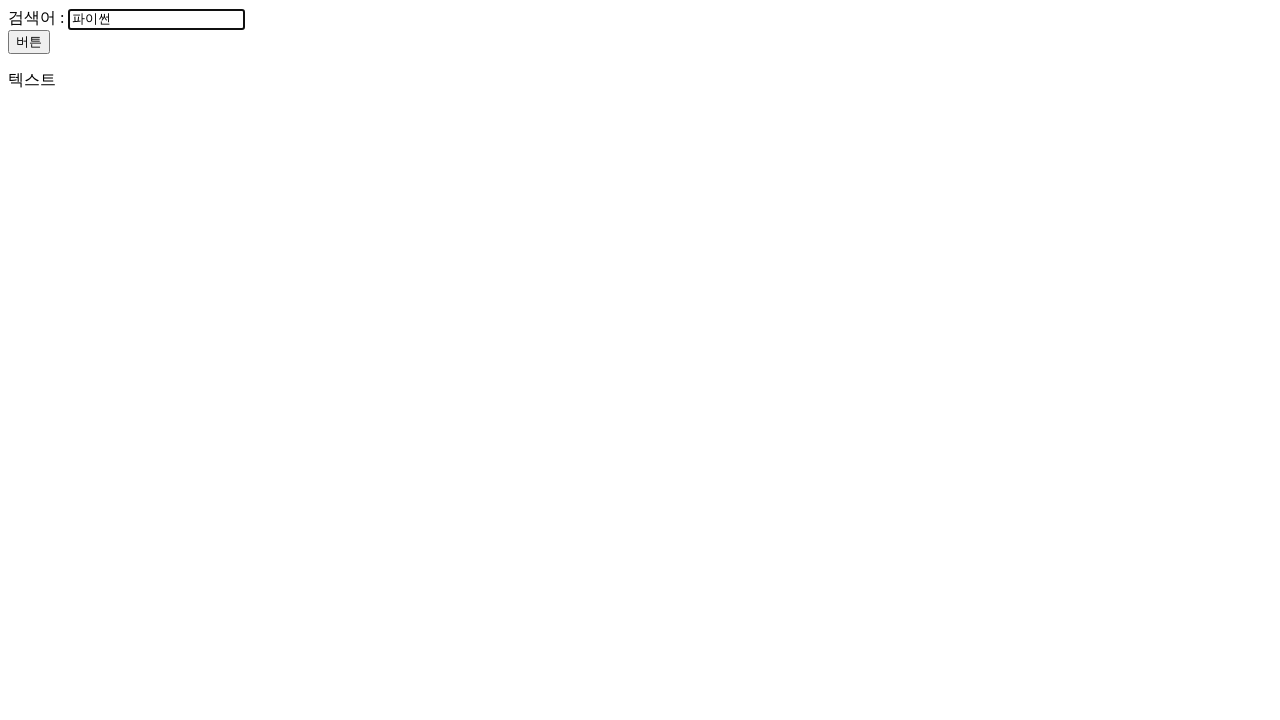

Clicked the button to submit form at (29, 42) on button
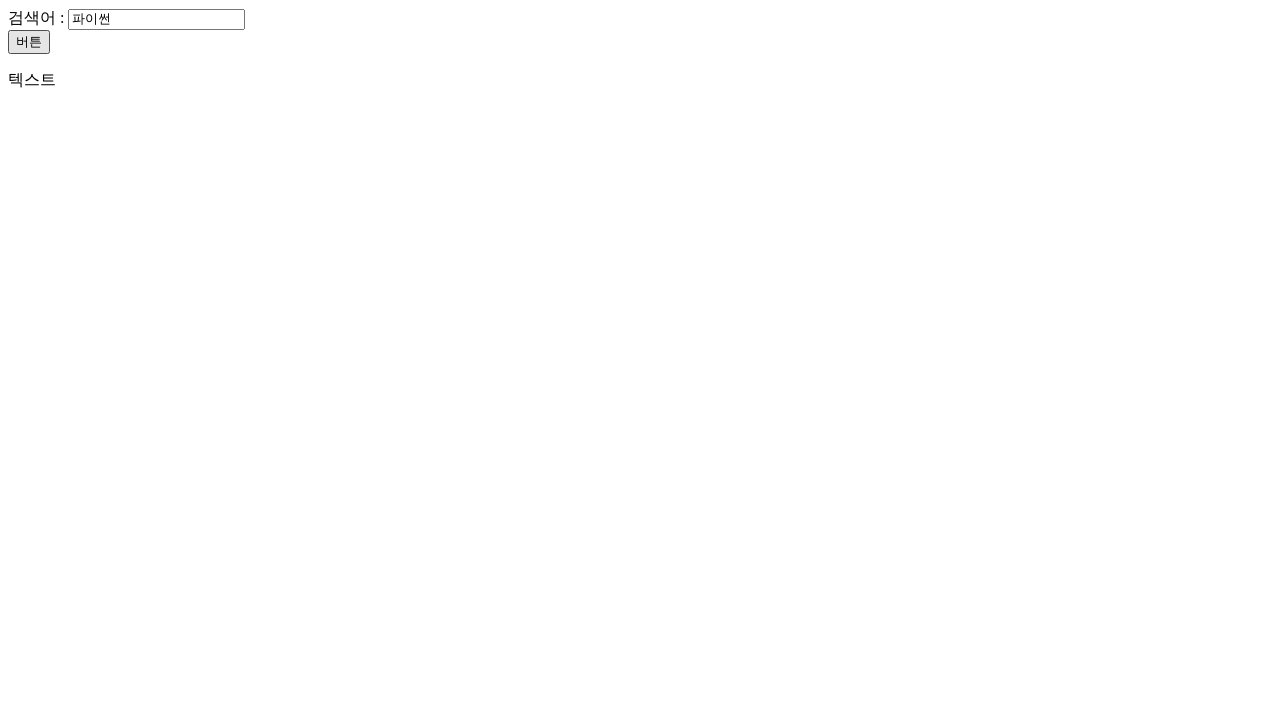

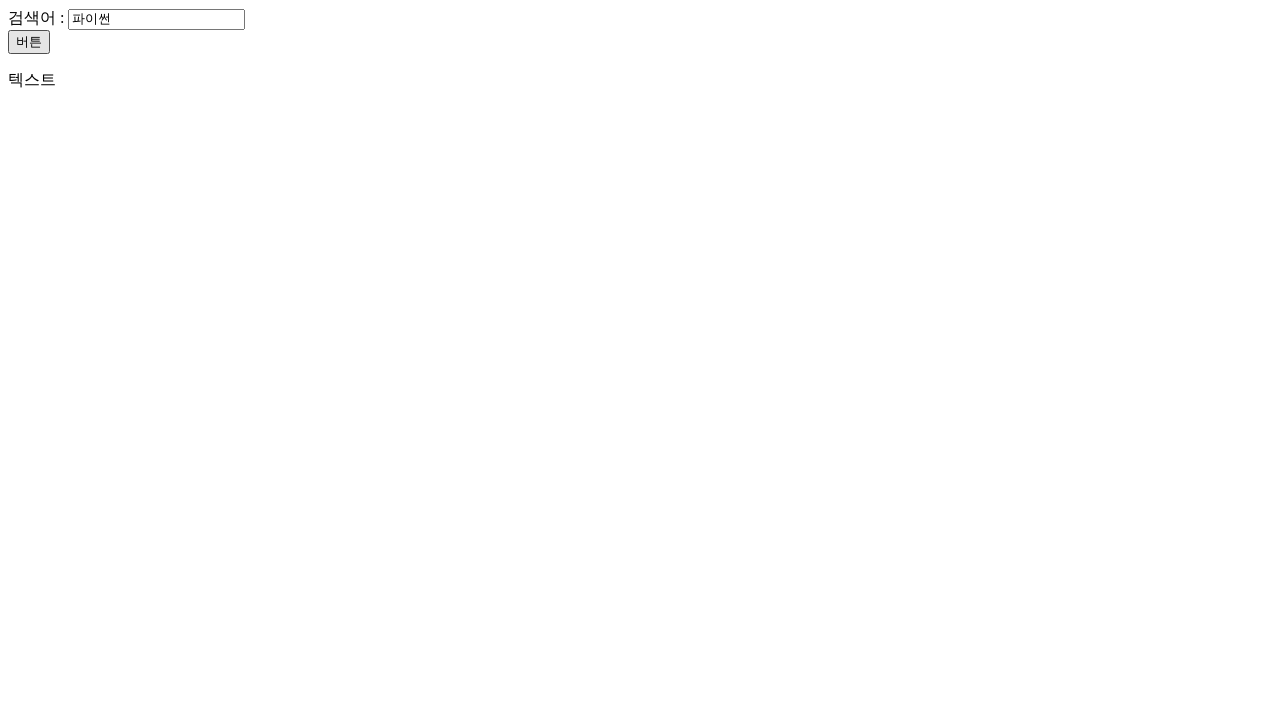